Navigates to the 2048 game and sends arrow key inputs to interact with the game

Starting URL: https://gabrielecirulli.github.io/2048/

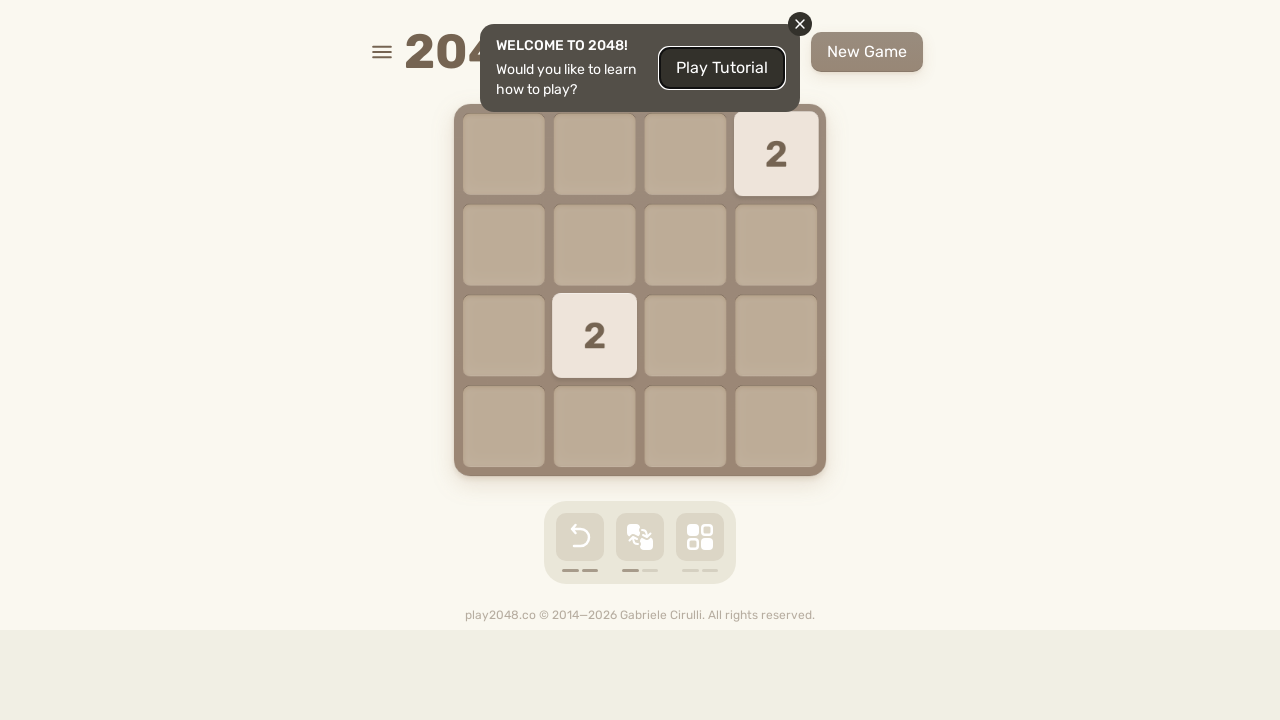

Navigated to 2048 game at https://gabrielecirulli.github.io/2048/
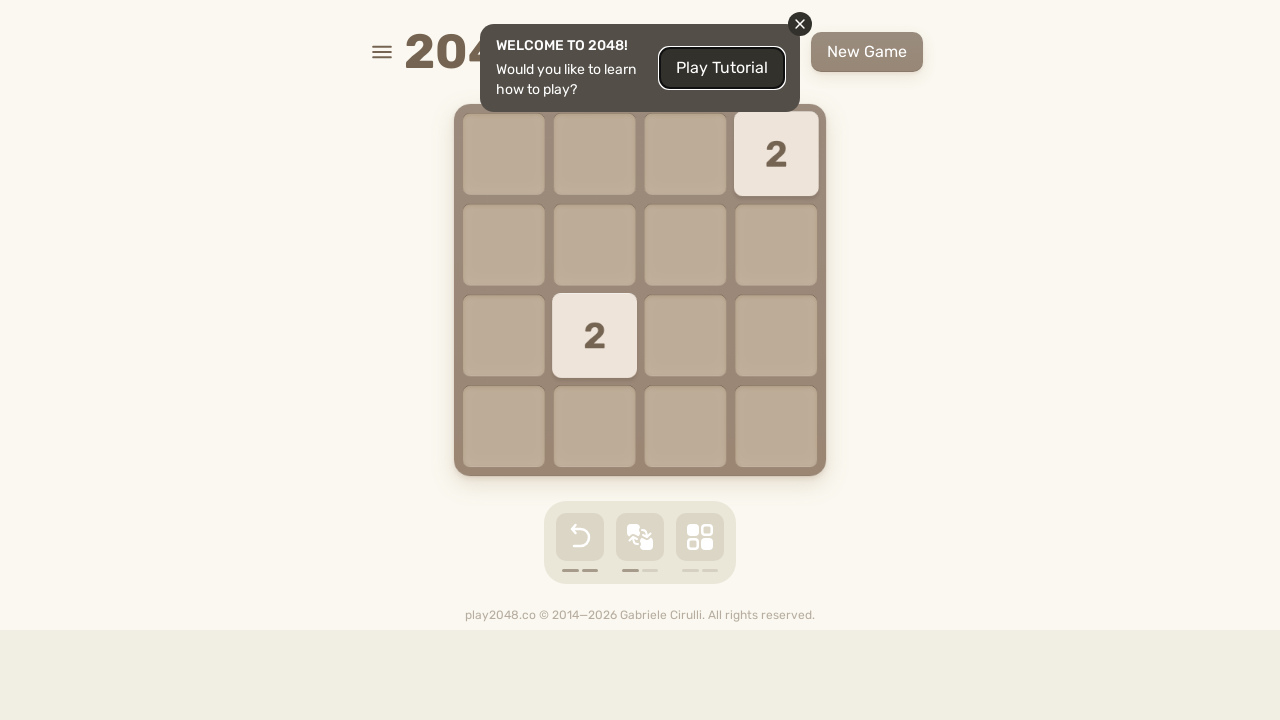

Scrolled page down 50 pixels
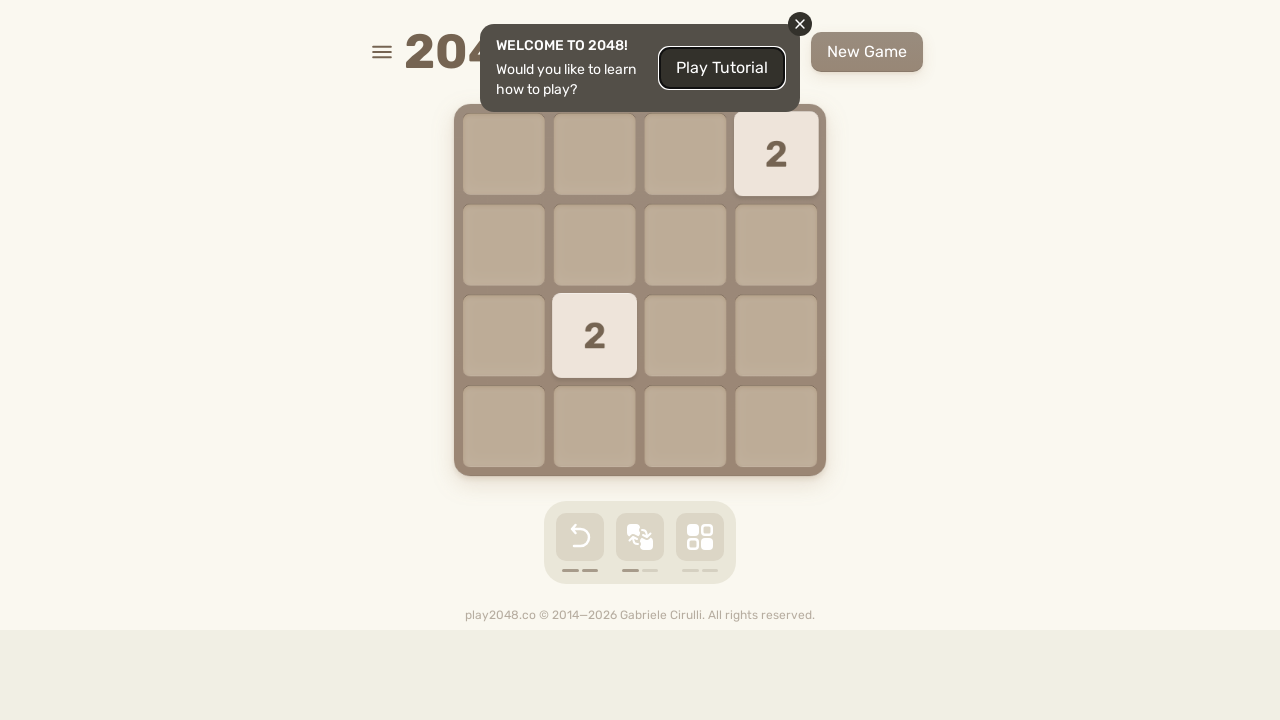

Pressed ArrowDown key to move tiles down in 2048
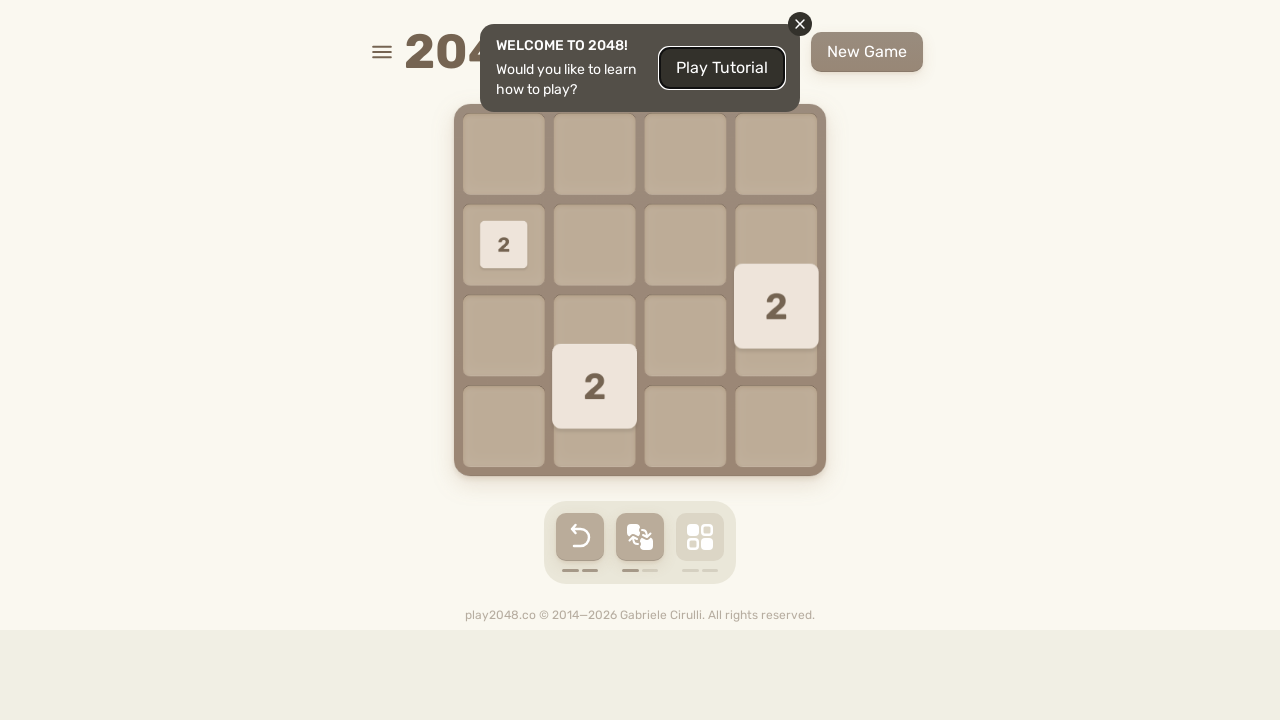

Pressed ArrowUp key to move tiles up in 2048
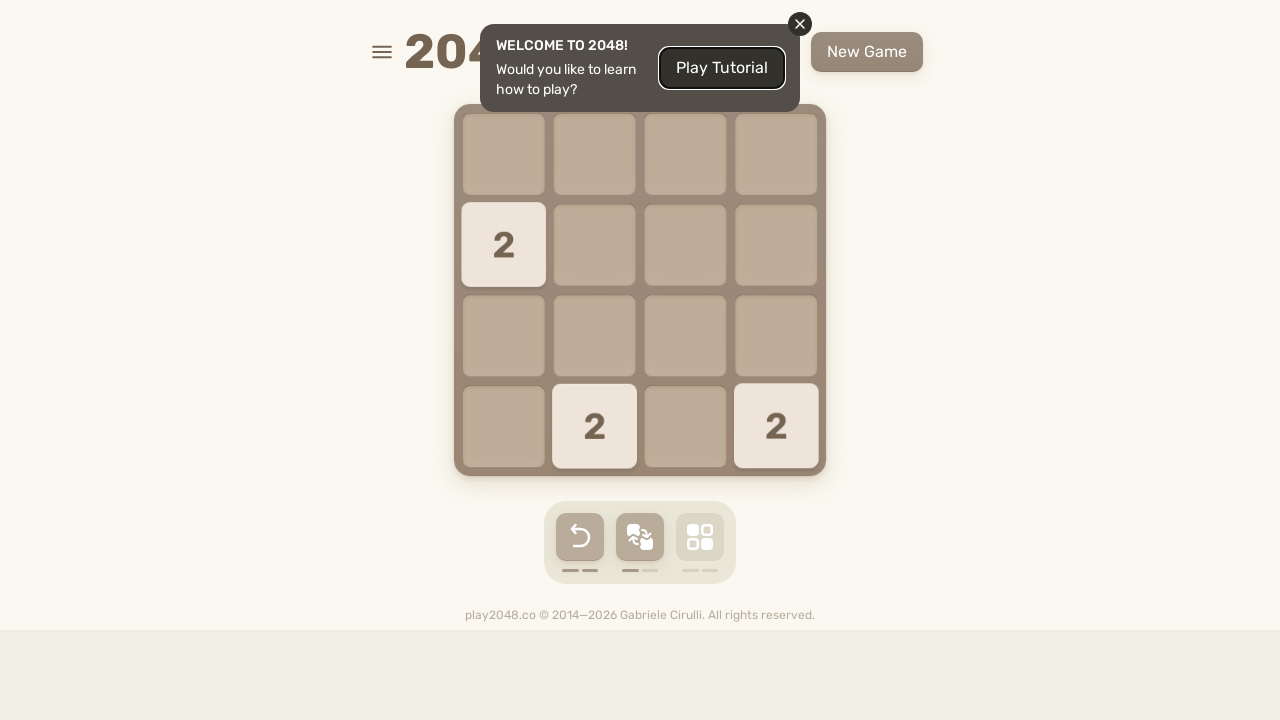

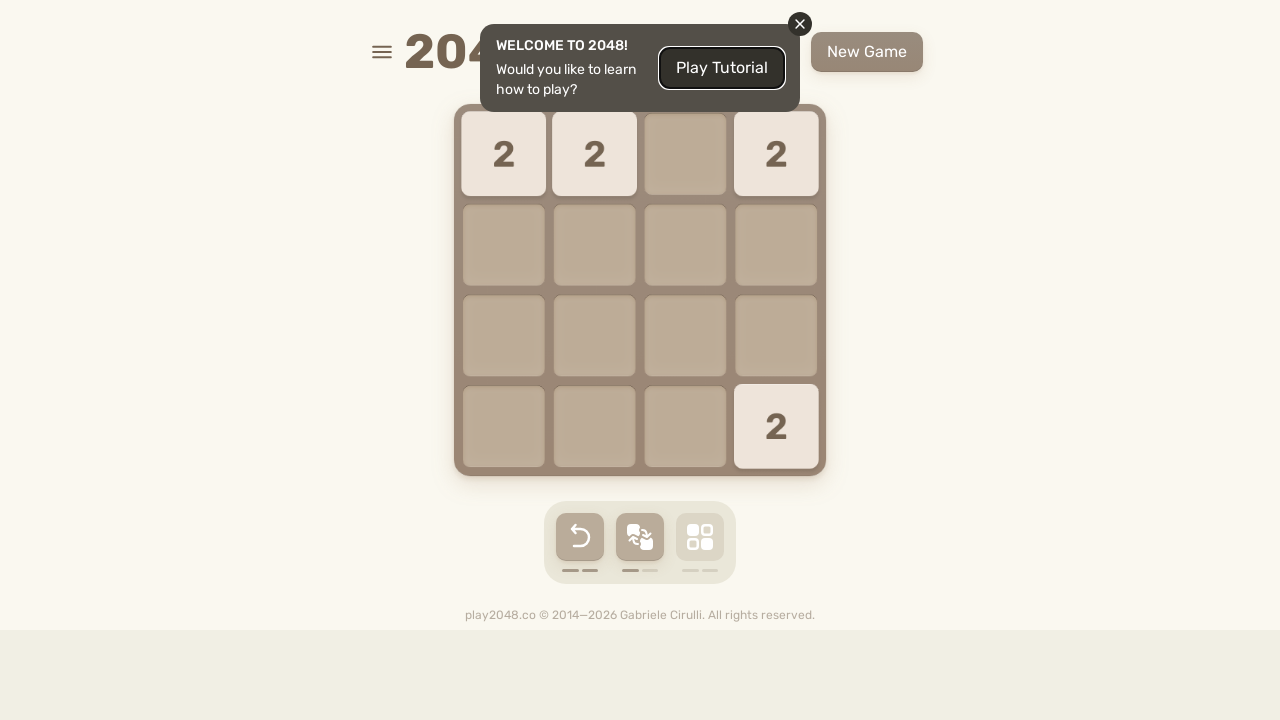